Tests drag-and-drop functionality by dragging the "About" link element to the "Events" link element on the Python.org homepage

Starting URL: http://www.python.org

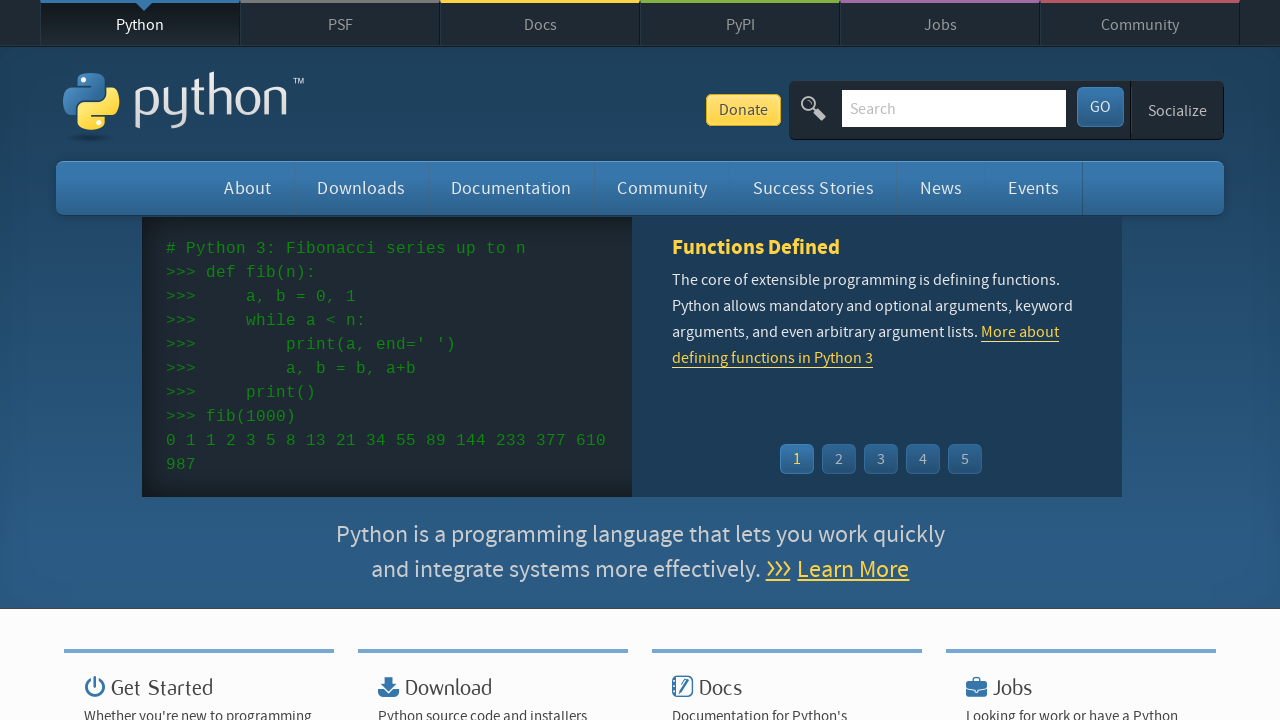

Located the About link element
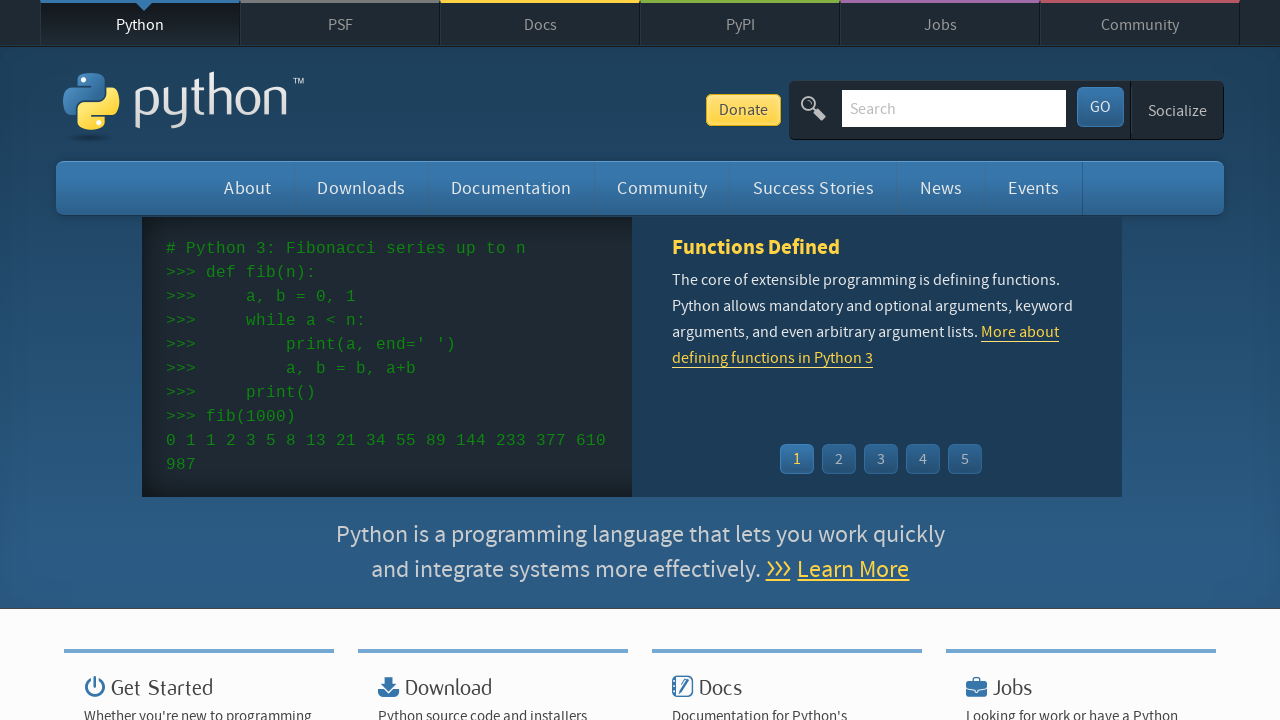

Located the Events link element
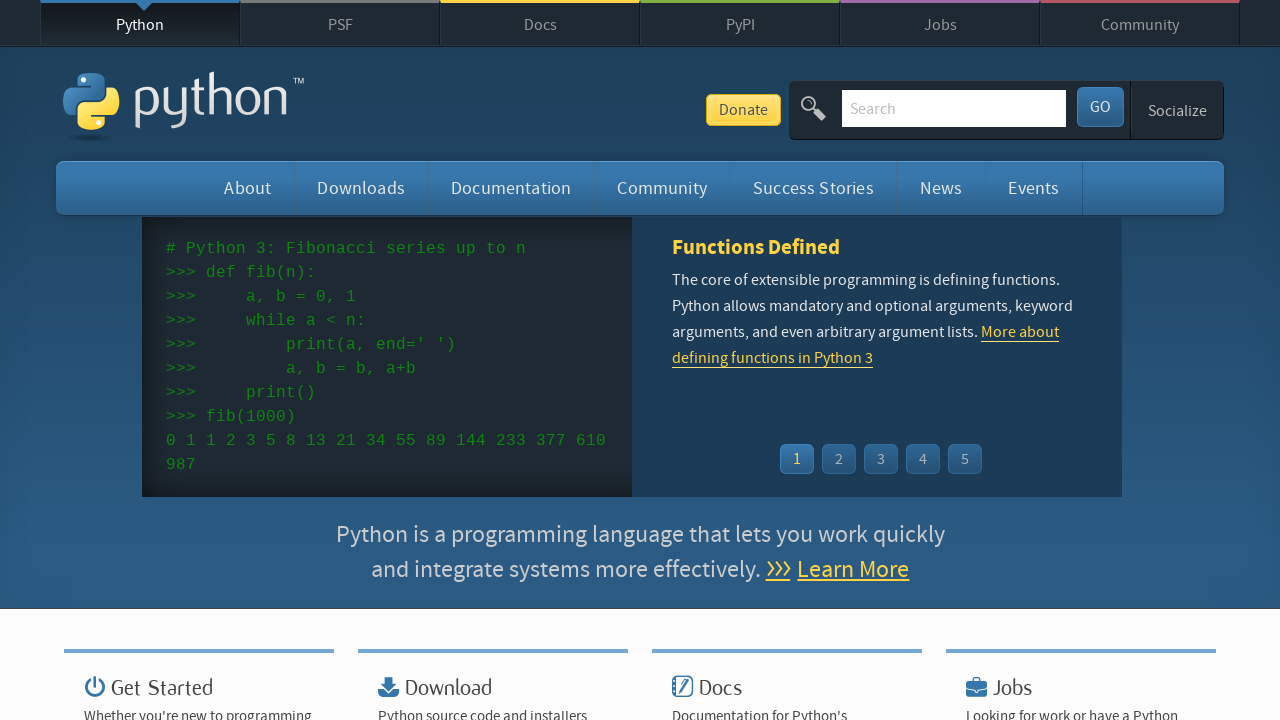

Dragged About link element to Events link element at (1034, 188)
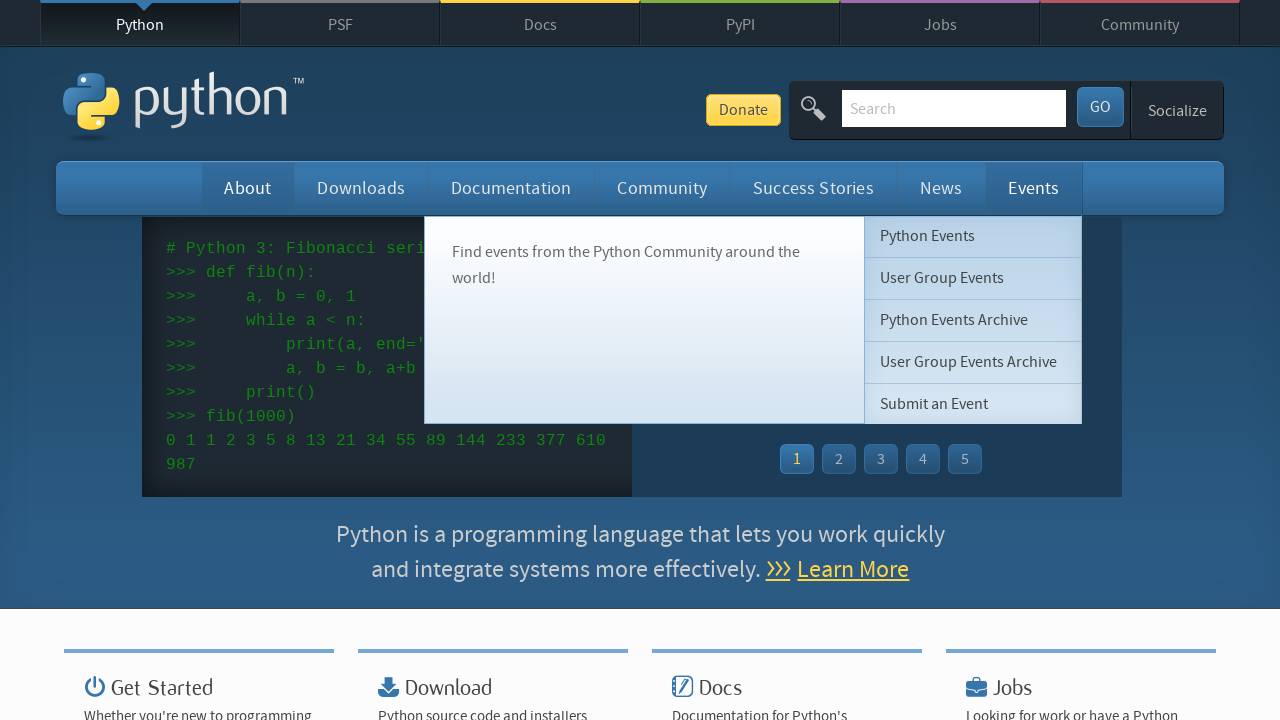

Waited 2 seconds for animation or effect to complete
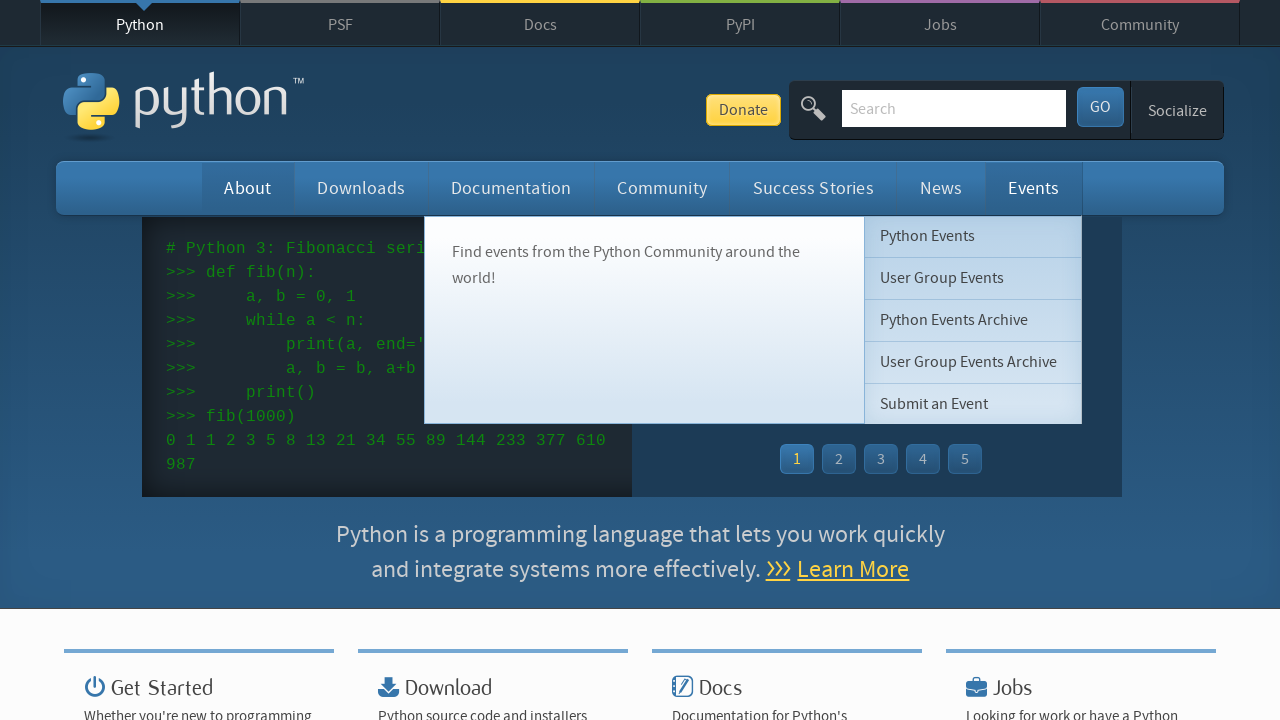

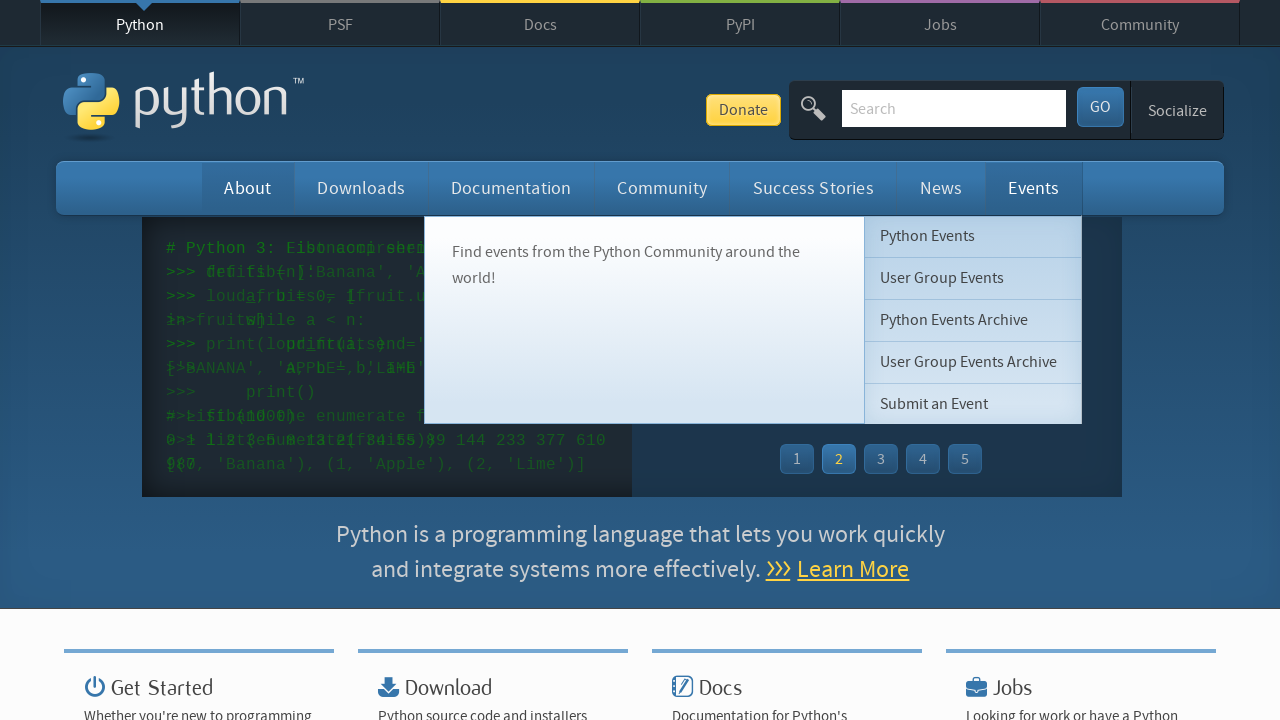